Navigates to Flipkart website and verifies the page loads by getting the current URL

Starting URL: https://flipkart.com/

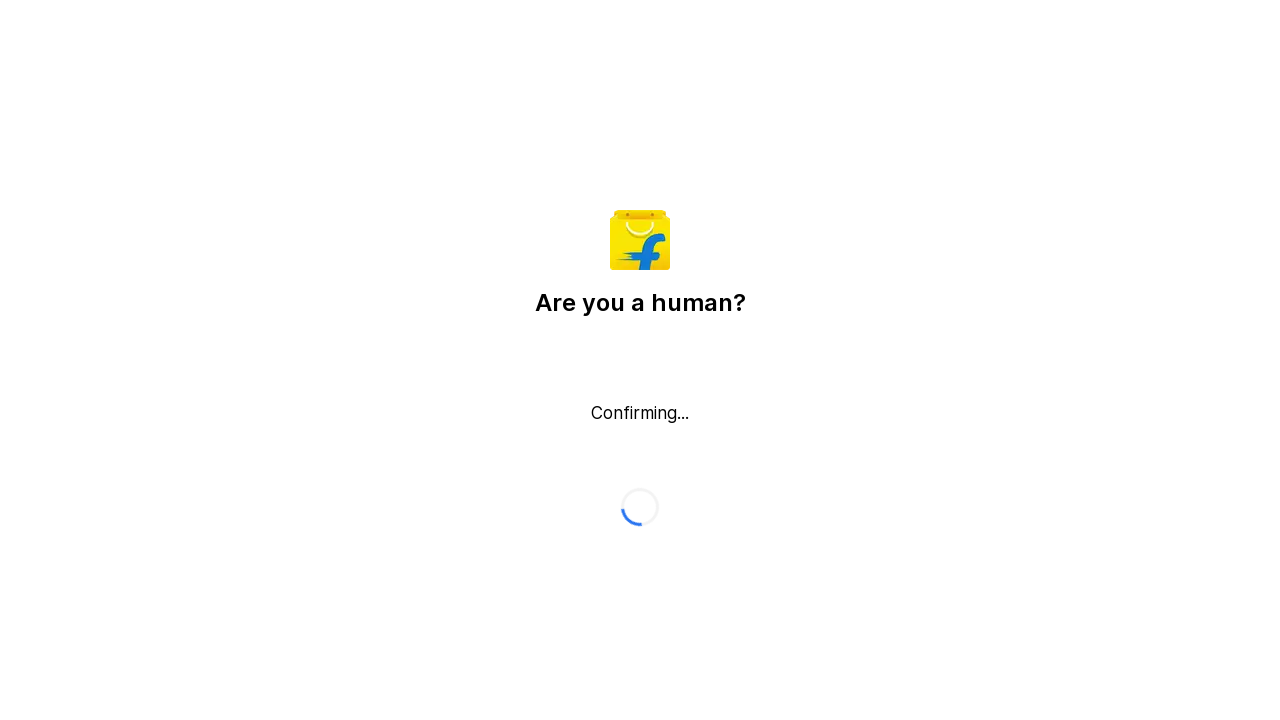

Navigated to Flipkart website
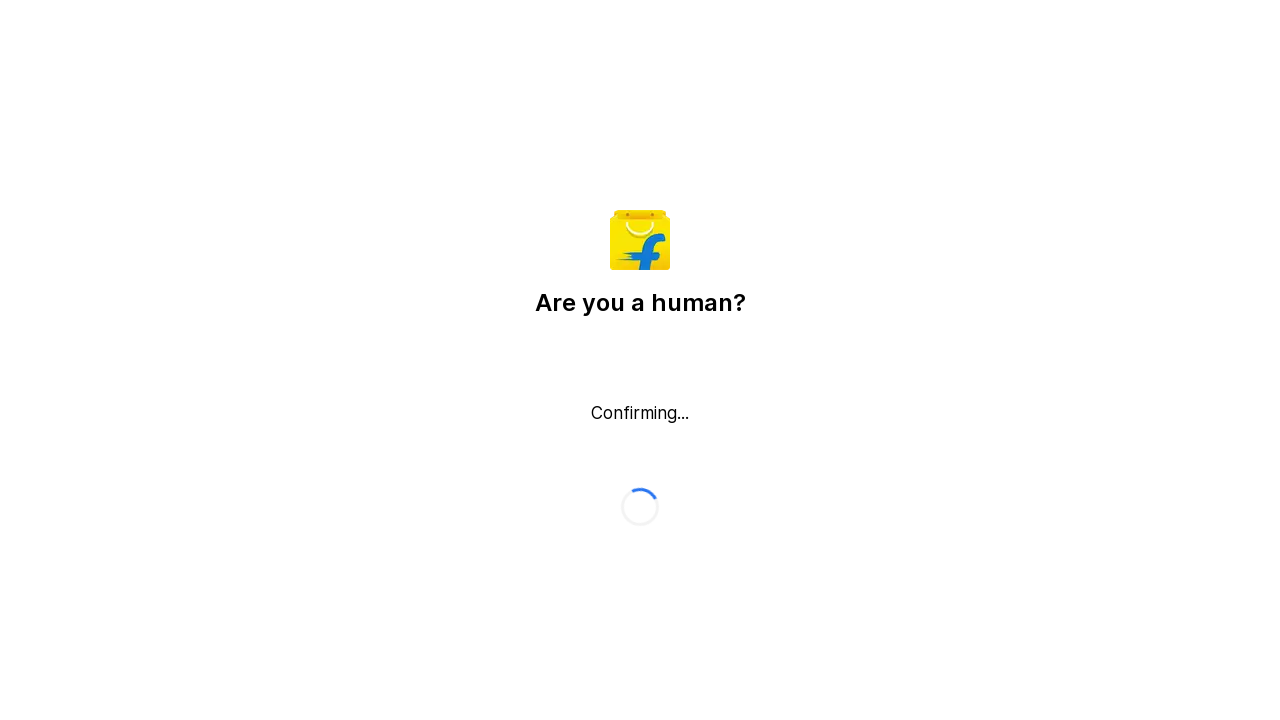

Retrieved current URL: https://flipkart.com/
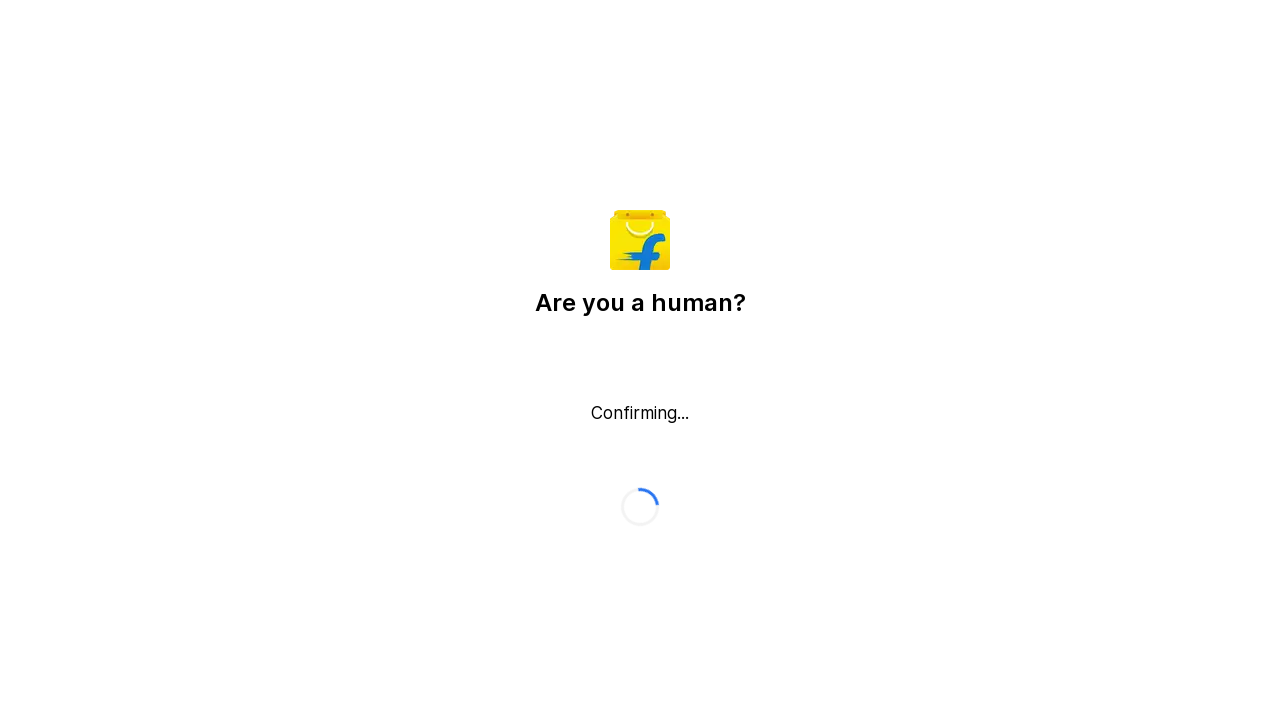

Printed current URL to console
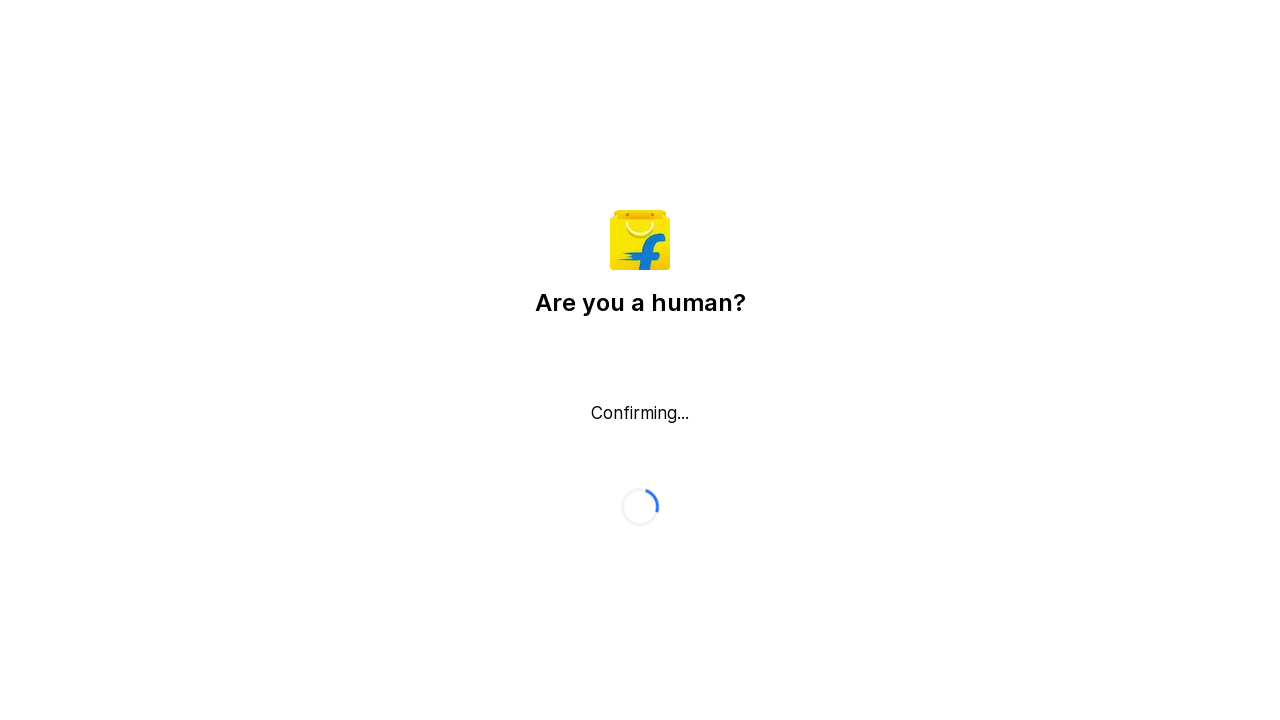

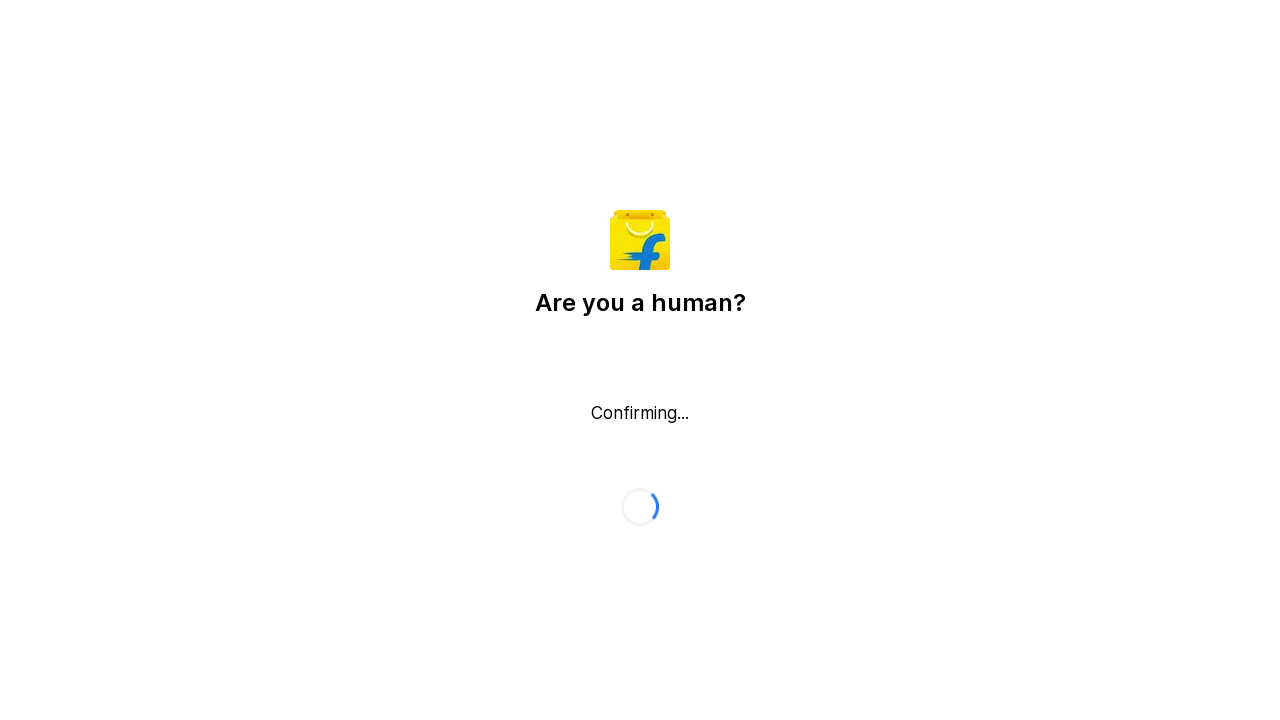